Tests checkbox interaction by clicking a checkbox to select it, verifying its state, and then clicking again to unselect it

Starting URL: https://omayo.blogspot.com/

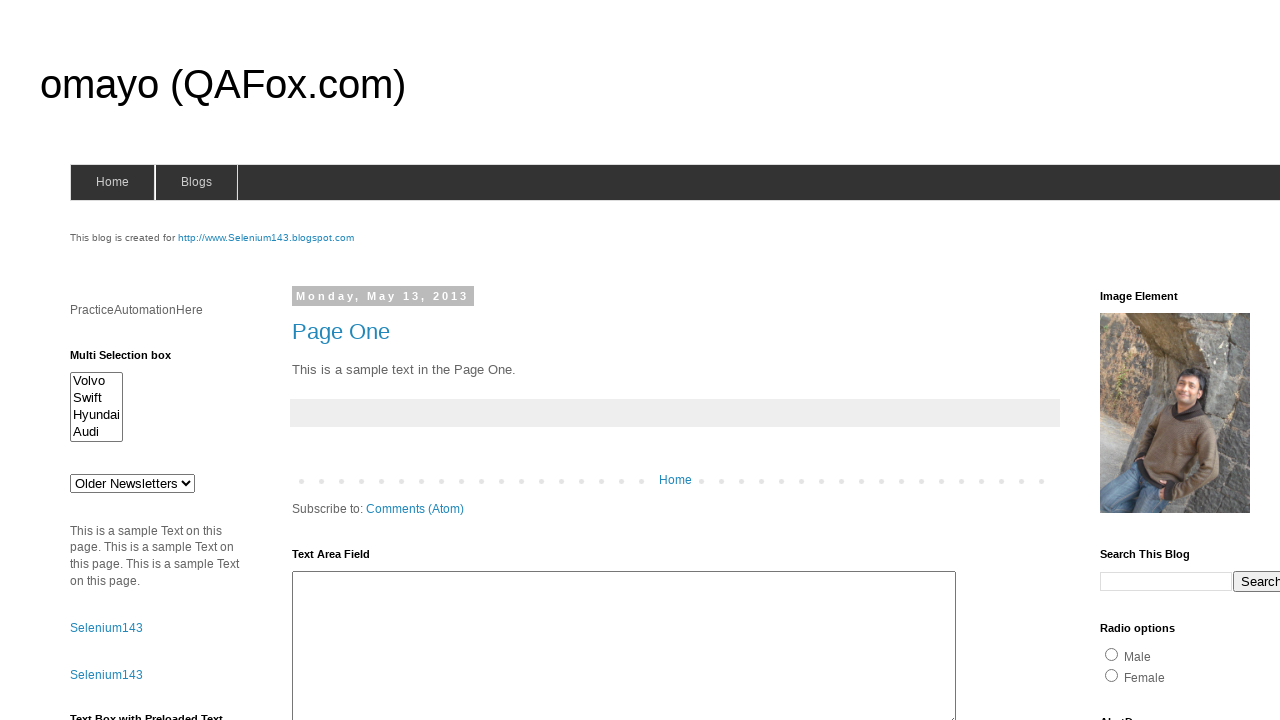

Clicked Pen checkbox to select it at (1136, 360) on xpath=//div[@id='HTML33']//input[@value='Pen']
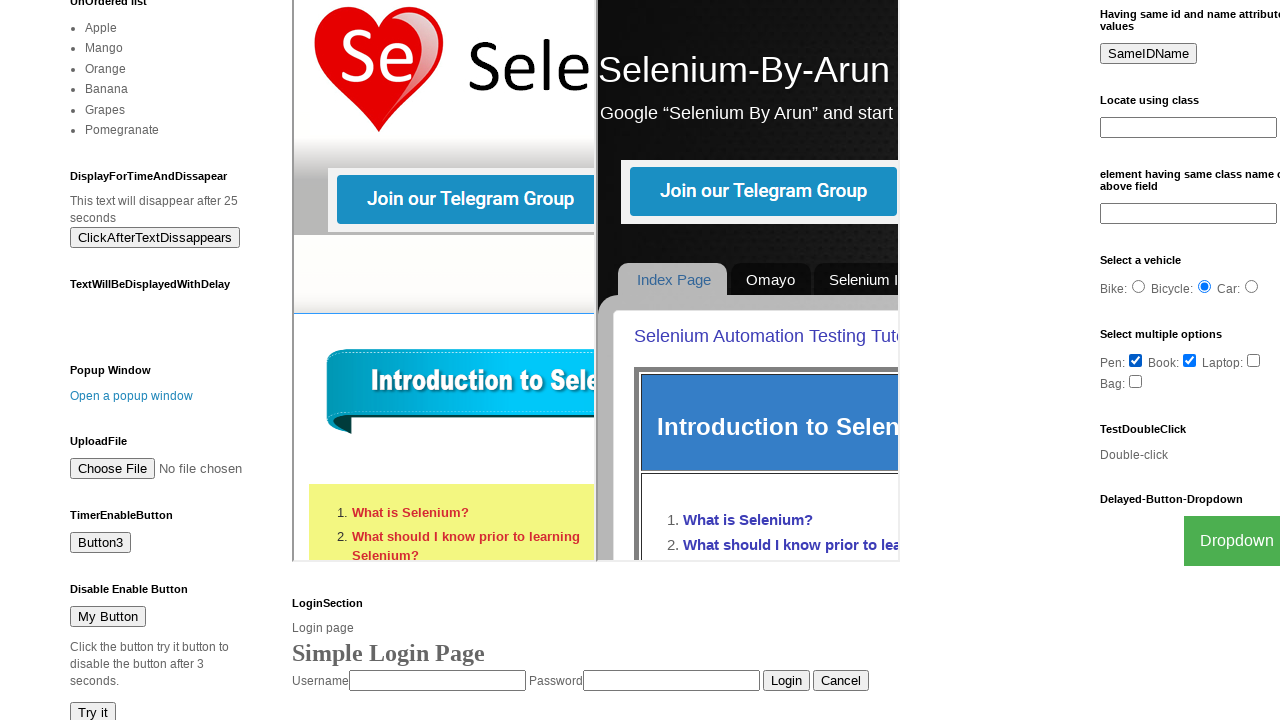

Verified Pen checkbox is selected: True
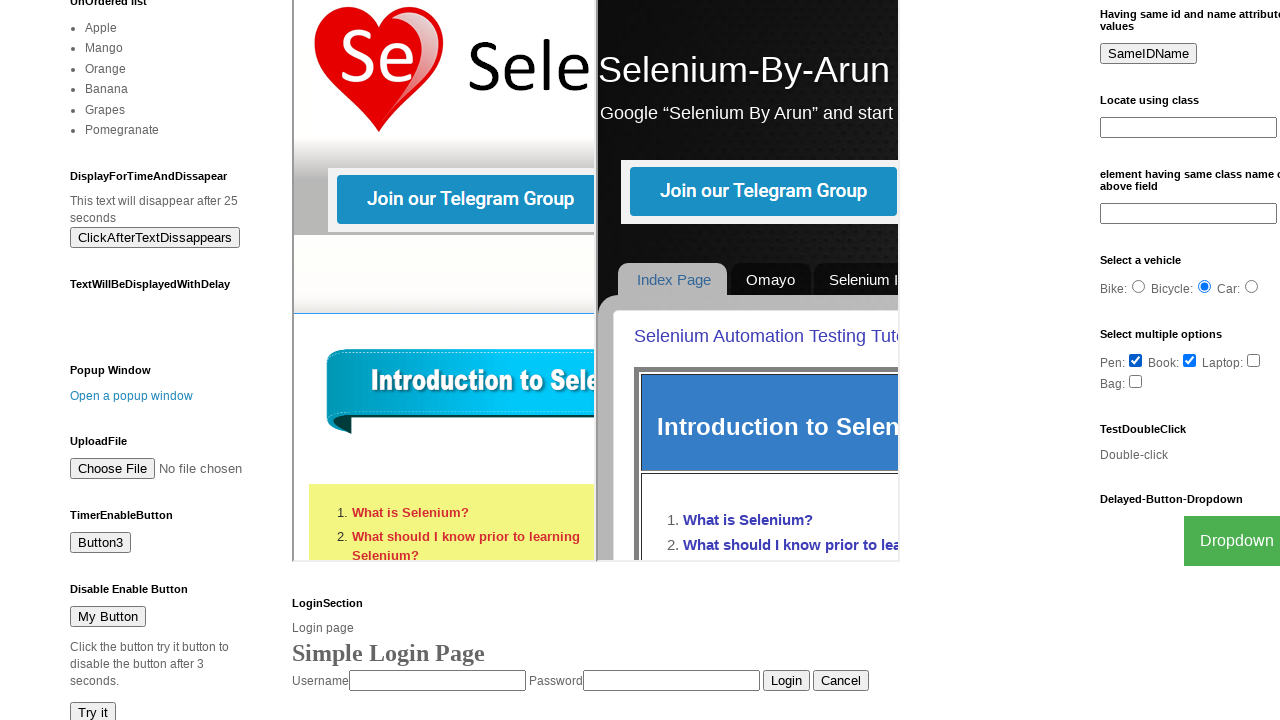

Clicked Pen checkbox again to unselect it at (1136, 360) on xpath=//div[@id='HTML33']//input[@value='Pen']
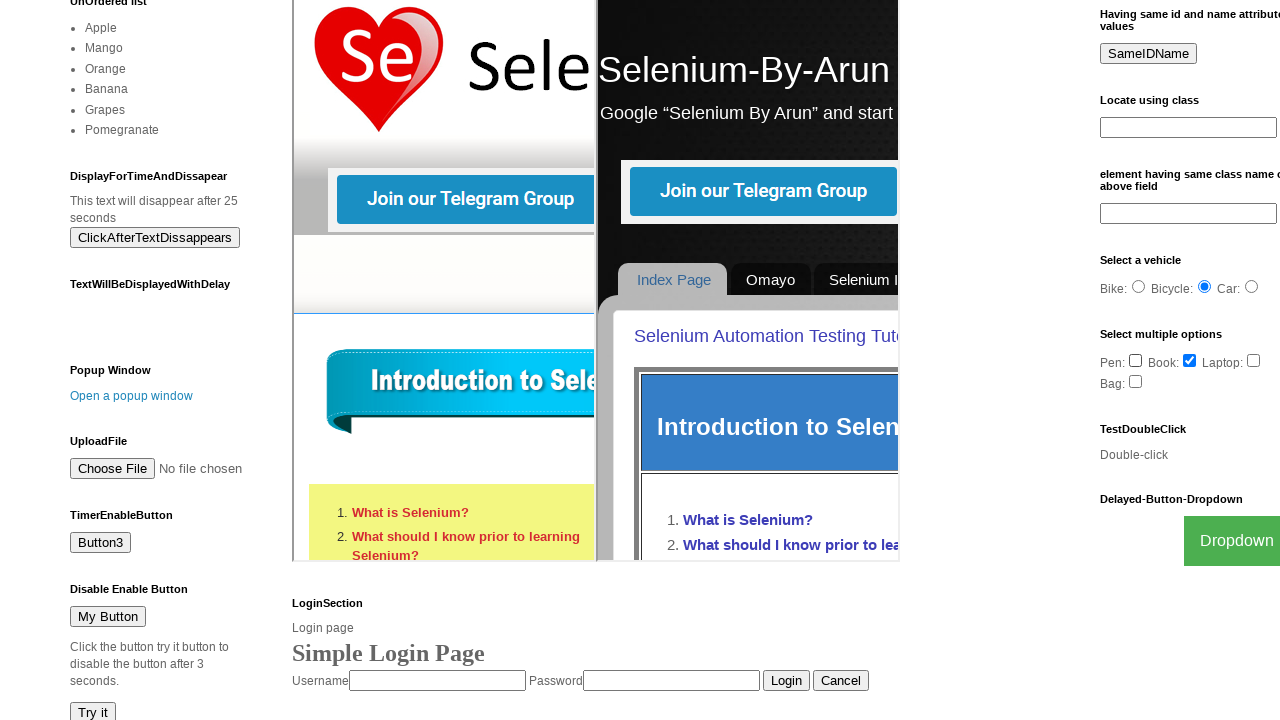

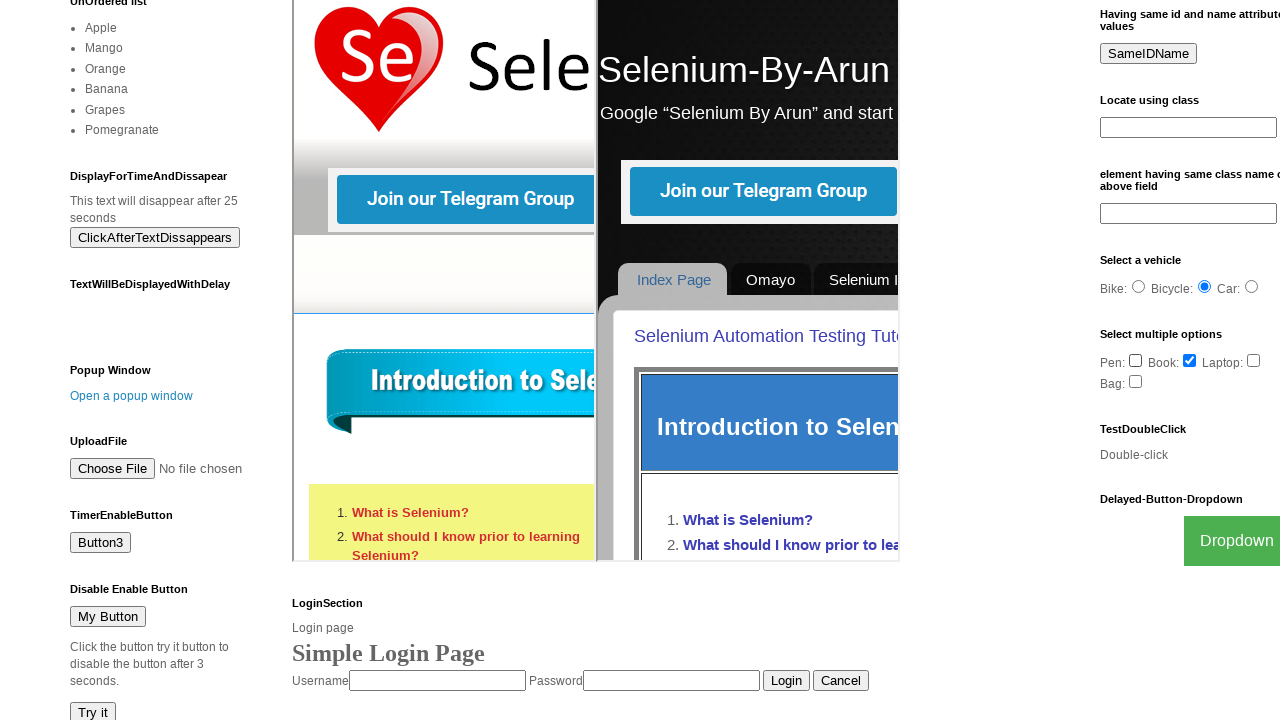